Adds a new record to the web table by clicking the Add button, filling in all form fields (first name, last name, email, age, salary, department), and submitting the form.

Starting URL: https://demoqa.com/webtables

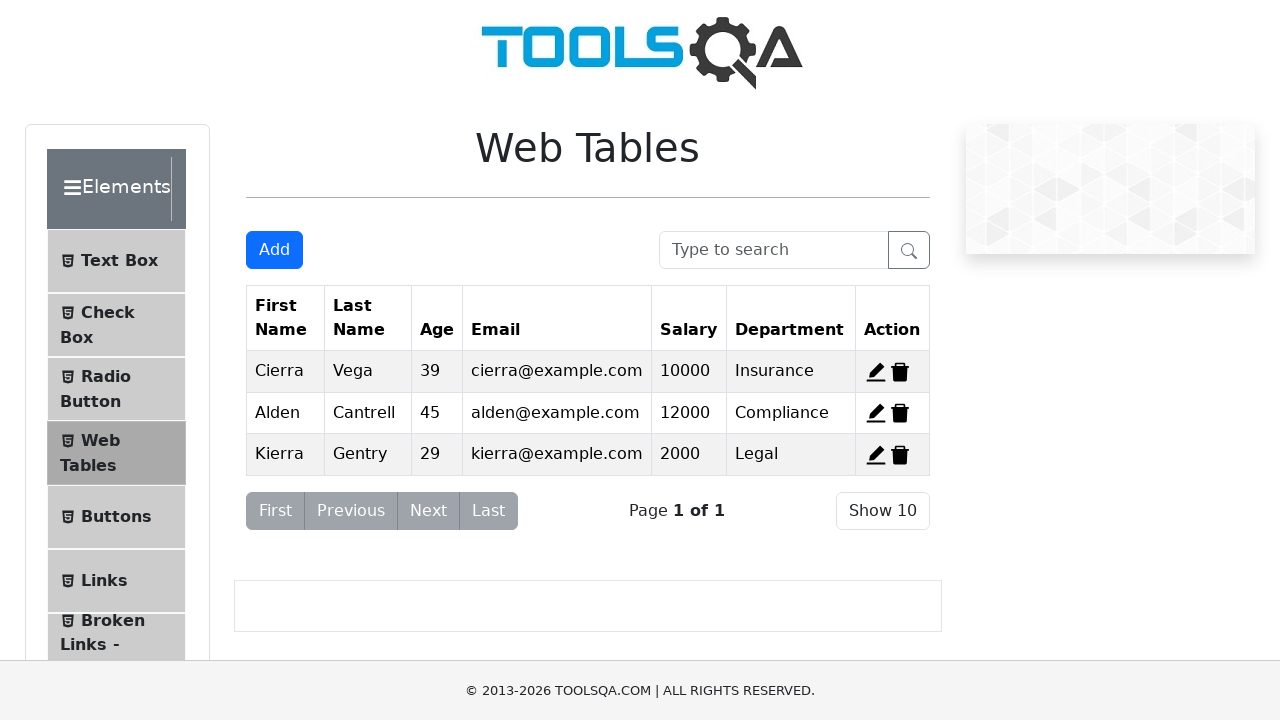

Clicked the Add button to open the new record form at (274, 250) on #addNewRecordButton
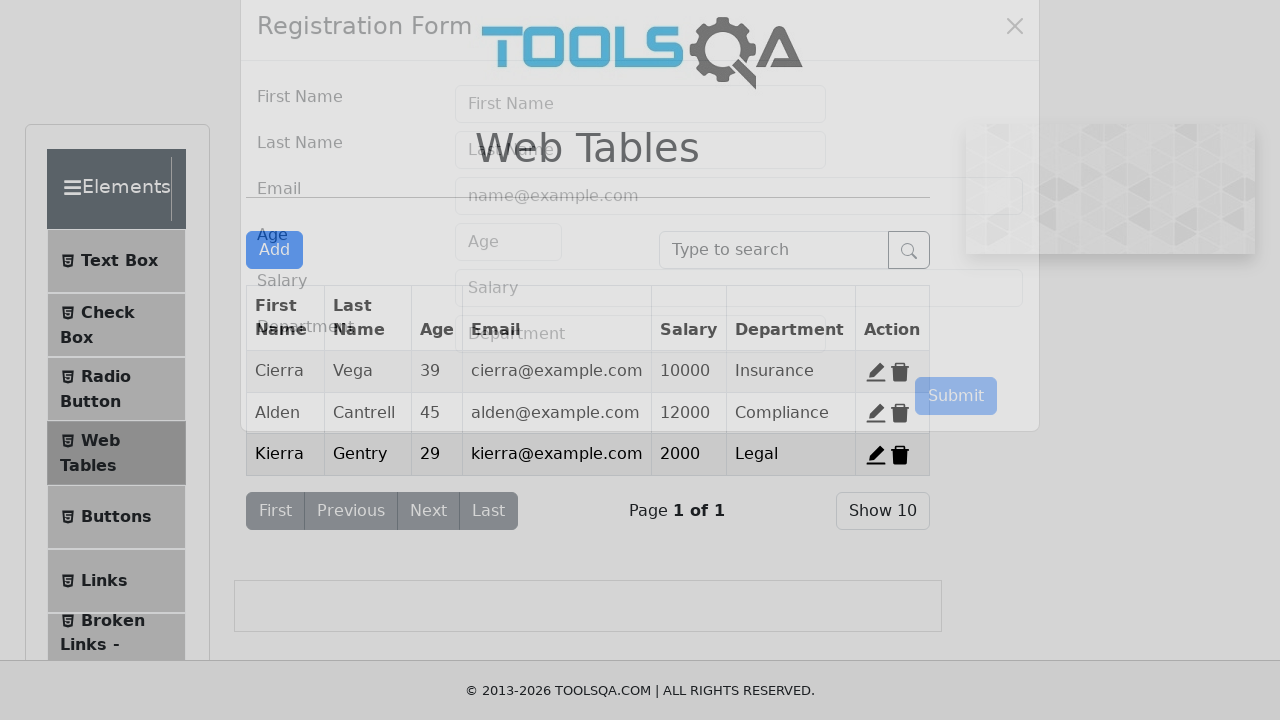

Filled first name field with 'Michael' on #firstName
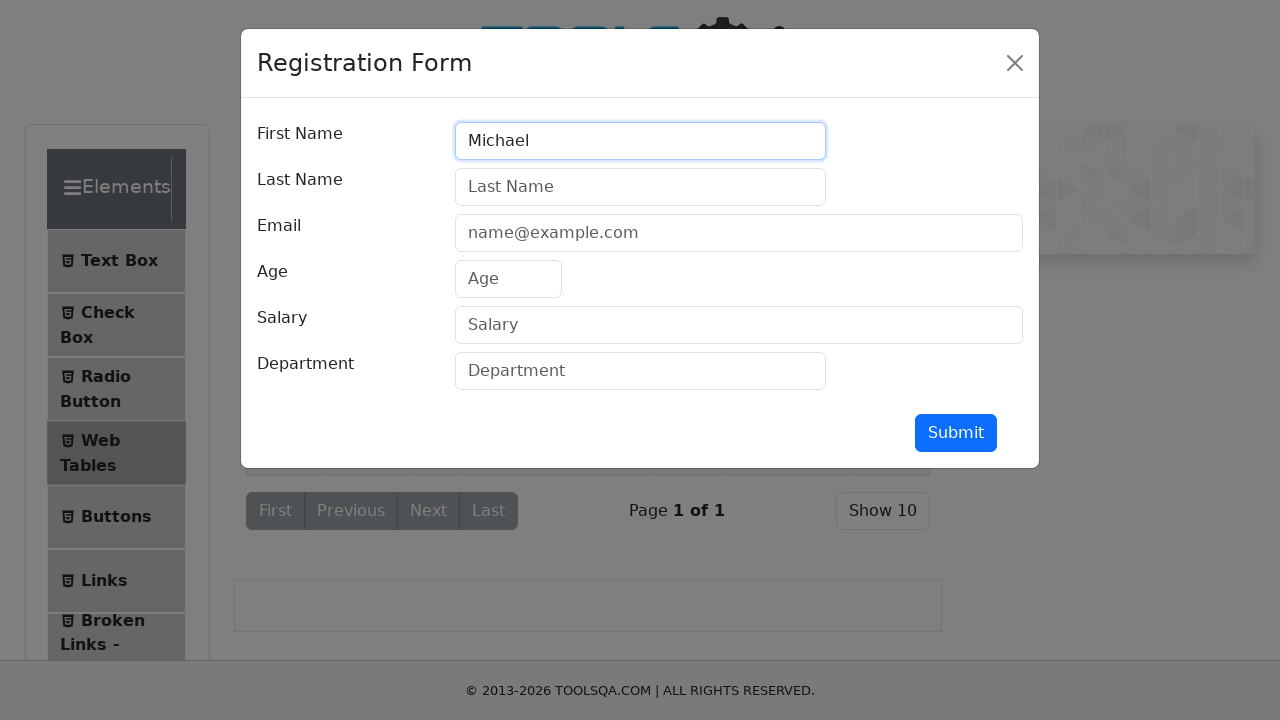

Filled last name field with 'Thompson' on #lastName
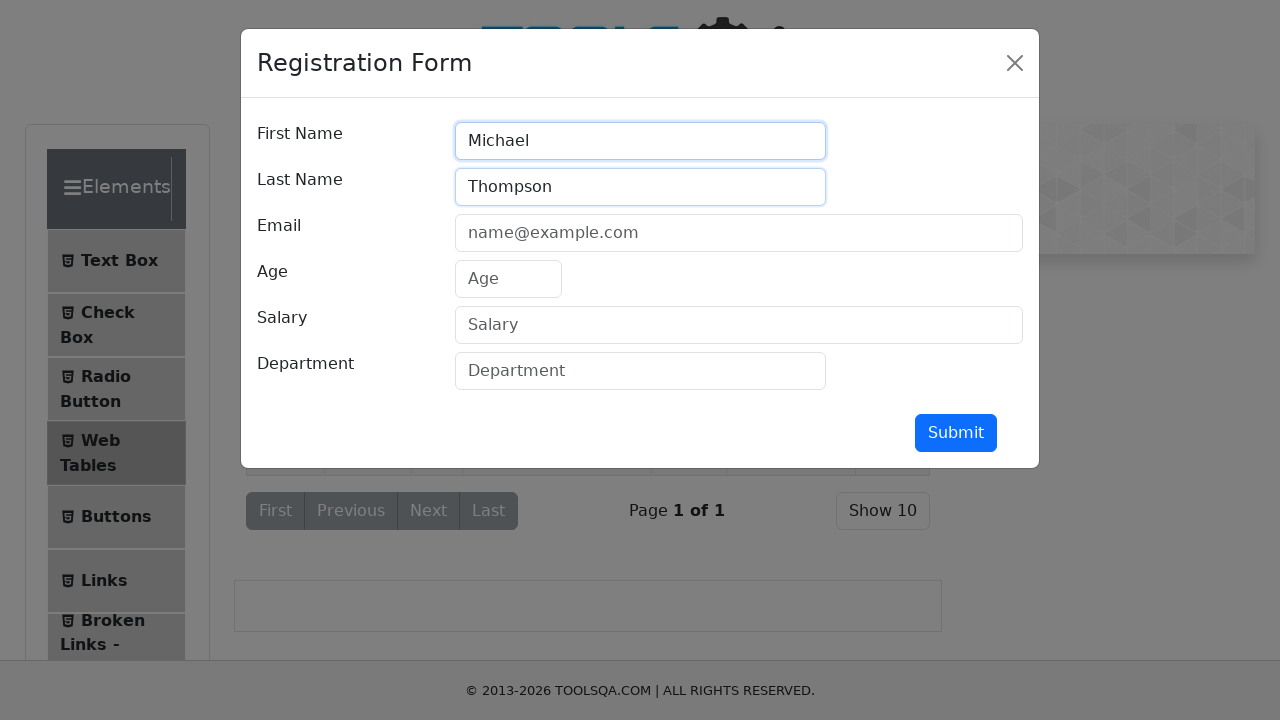

Filled email field with 'michael.thompson@example.com' on #userEmail
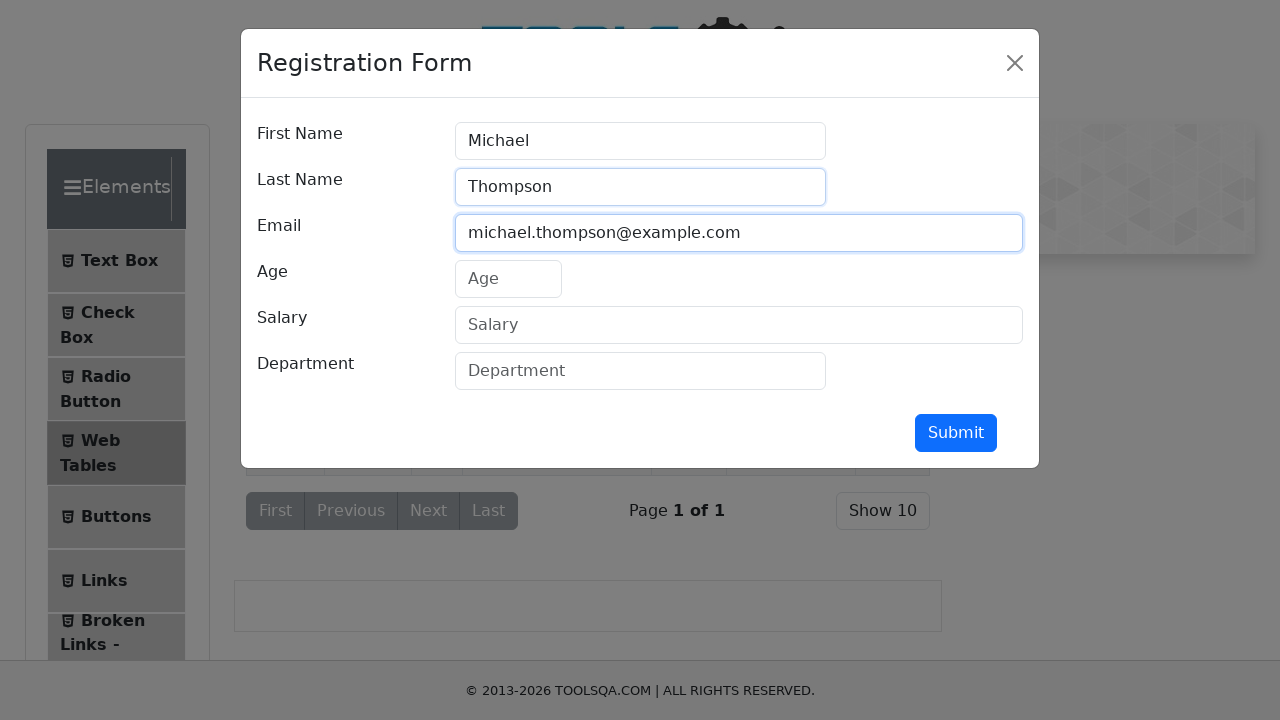

Filled age field with '35' on #age
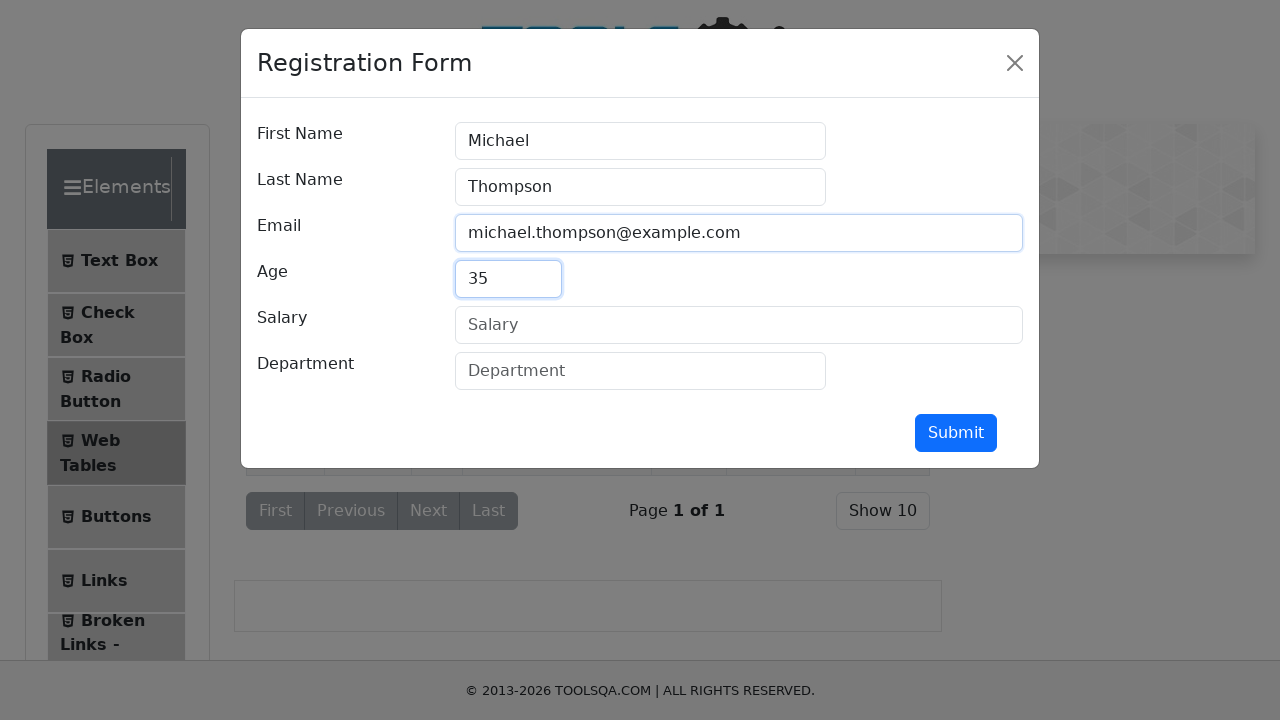

Filled salary field with '75000' on #salary
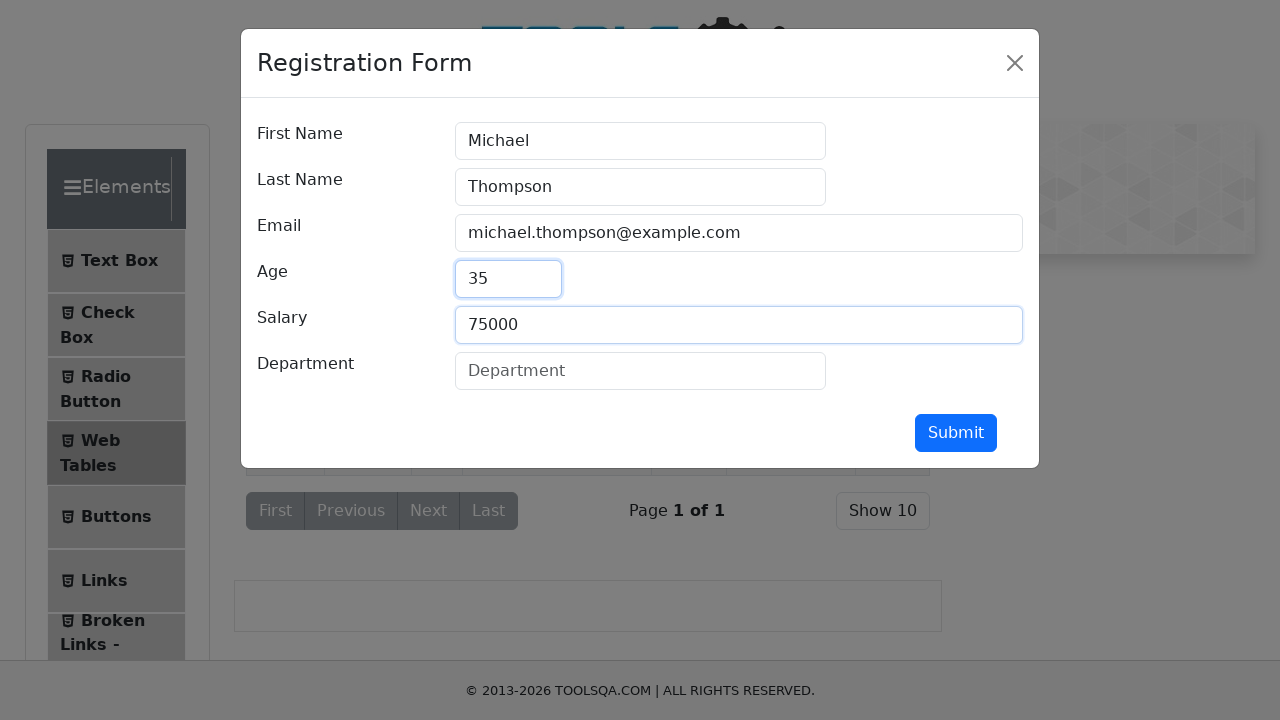

Filled department field with 'Engineering' on #department
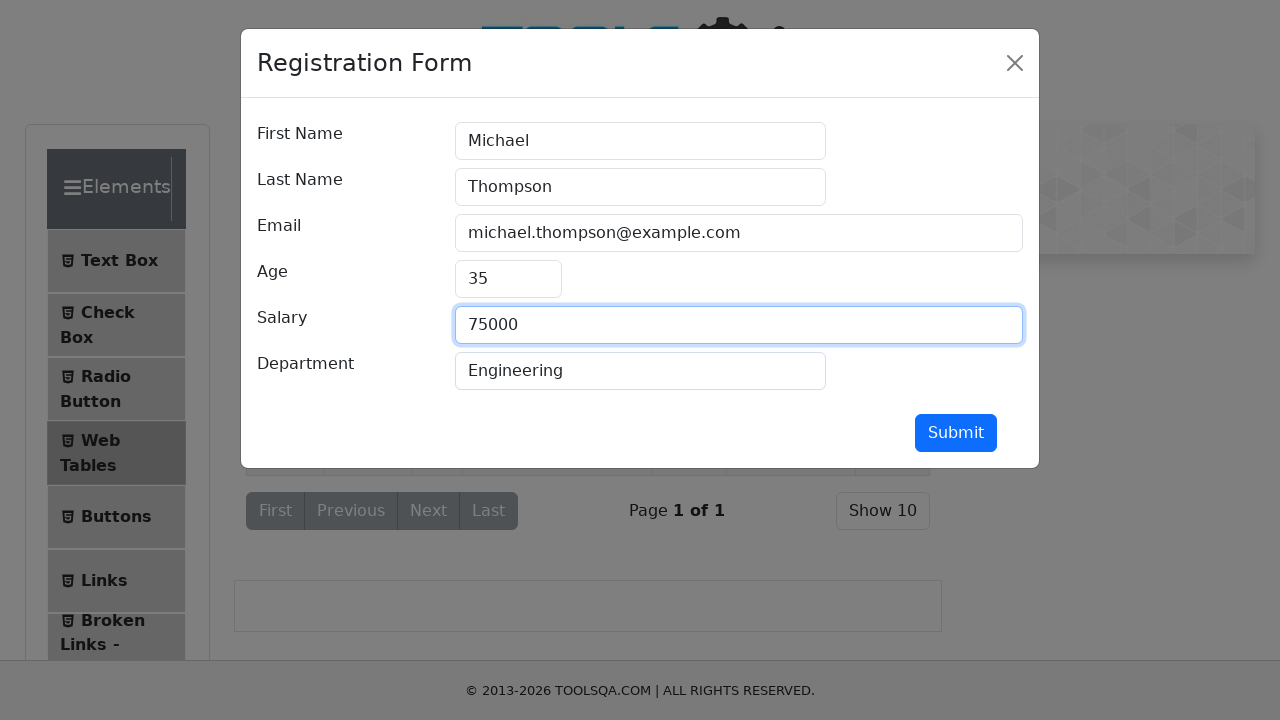

Clicked the submit button to add the new record at (956, 433) on #submit
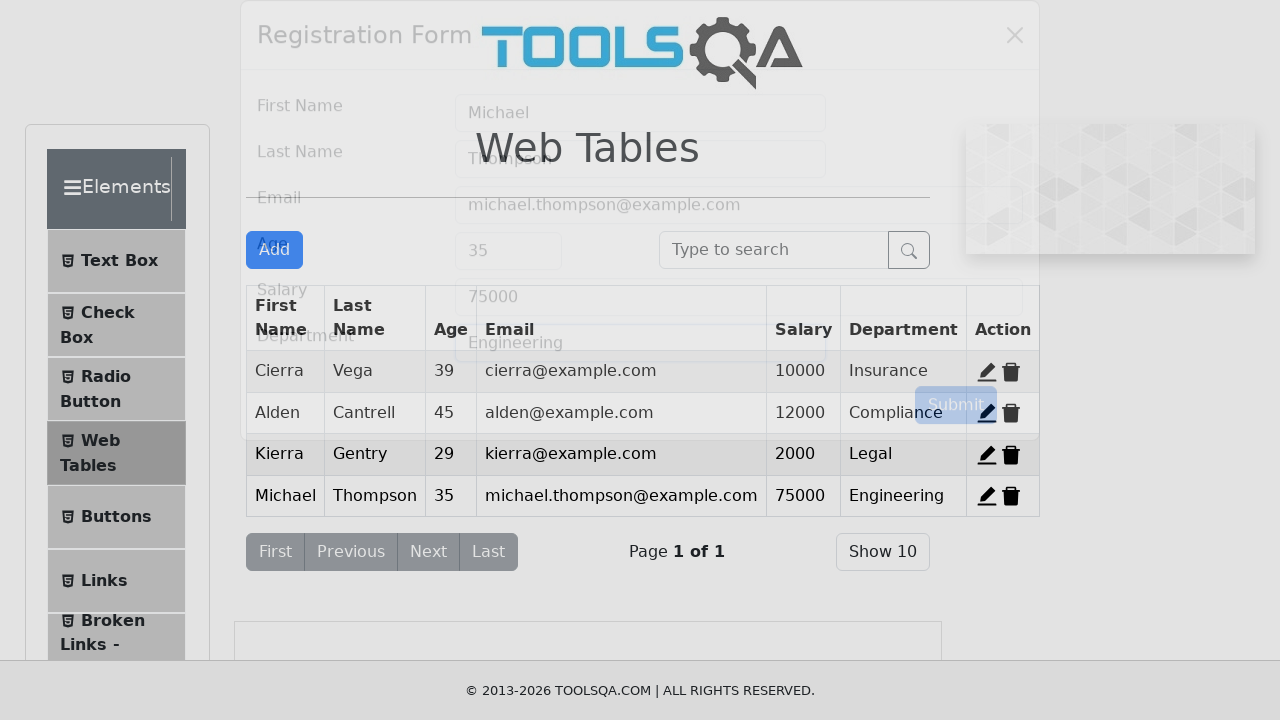

Waited for the form modal to close and table to update
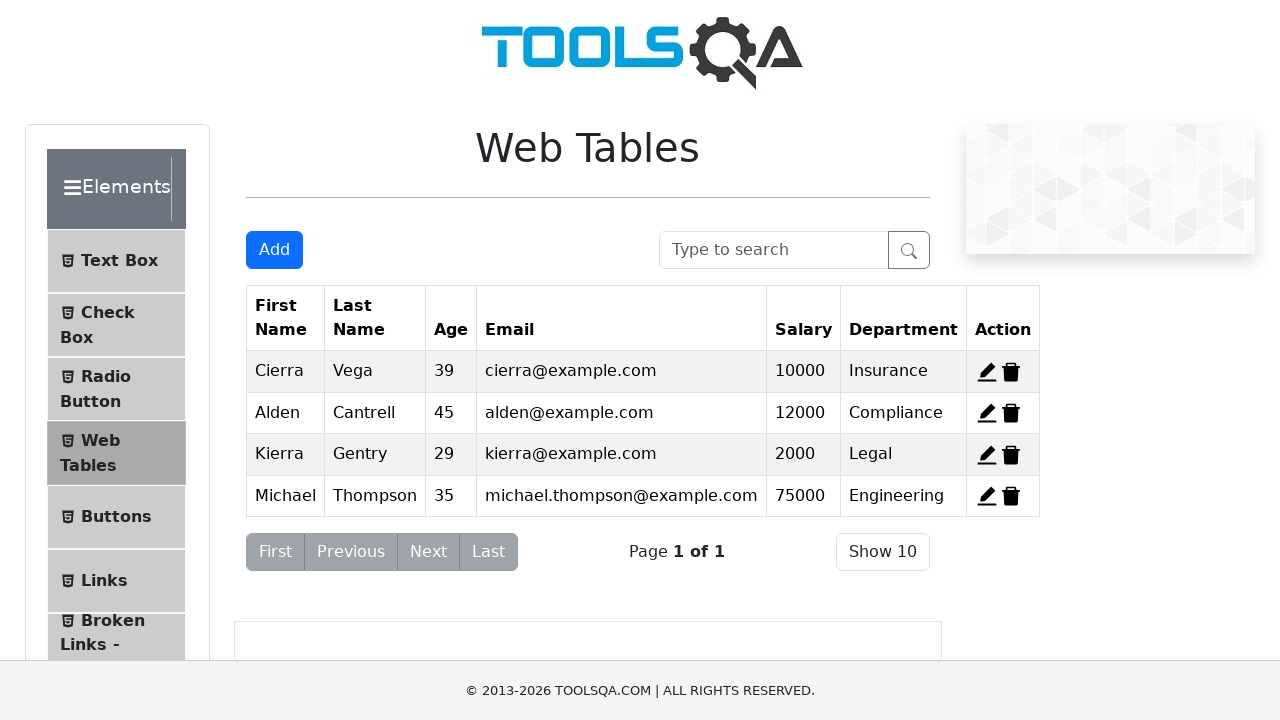

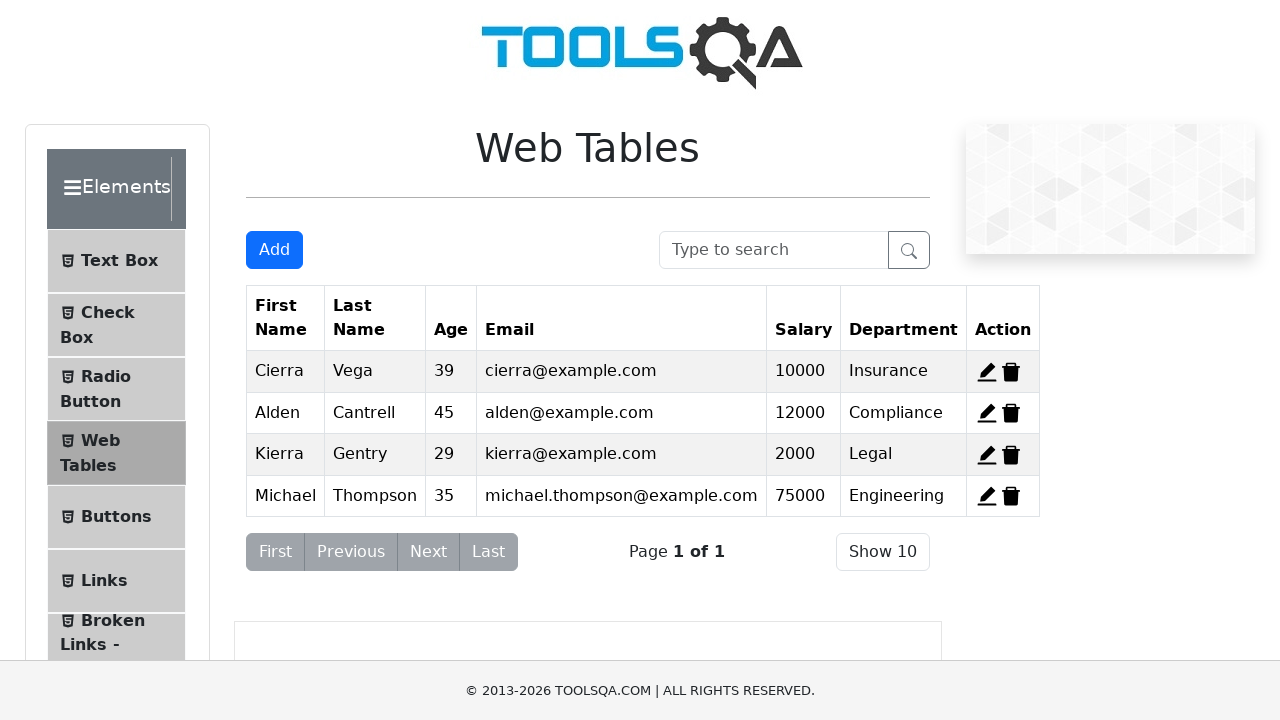